Tests the Mensa IQ test flow by selecting an age range, starting the test, and answering the first three questions

Starting URL: https://test.mensa.no/

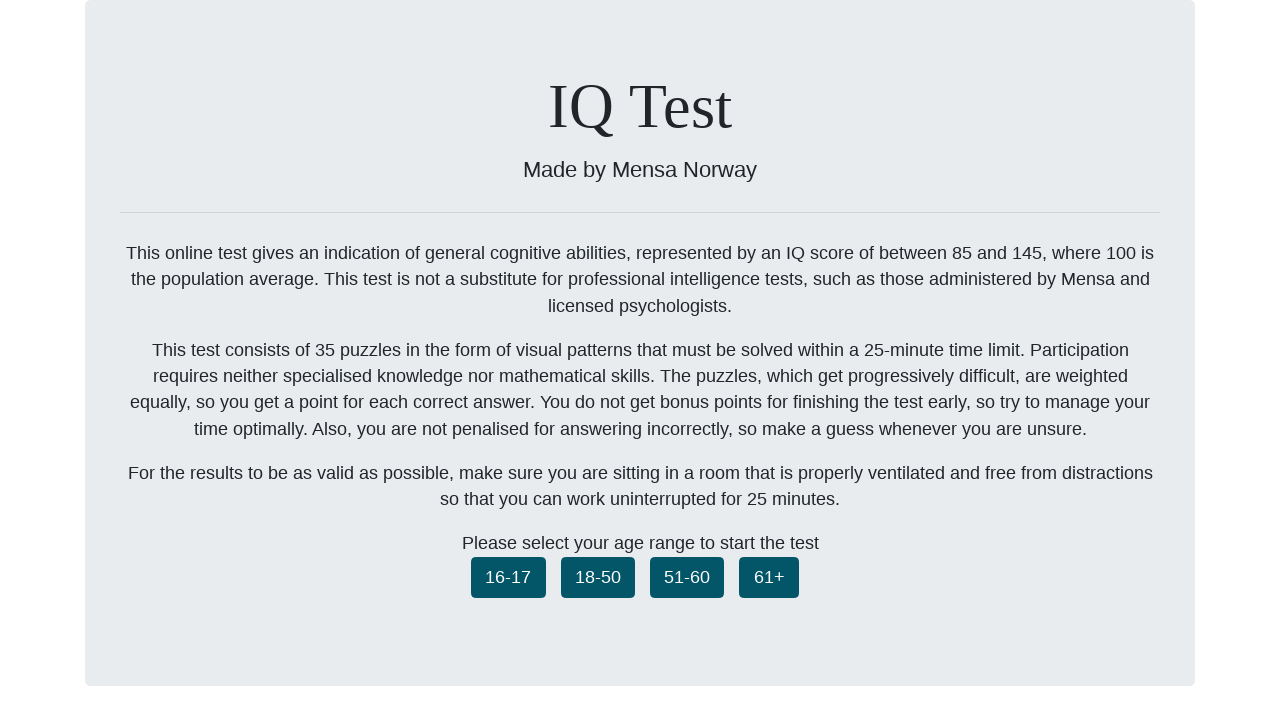

Selected age range 18-50 at (598, 577) on .ageselect_1850
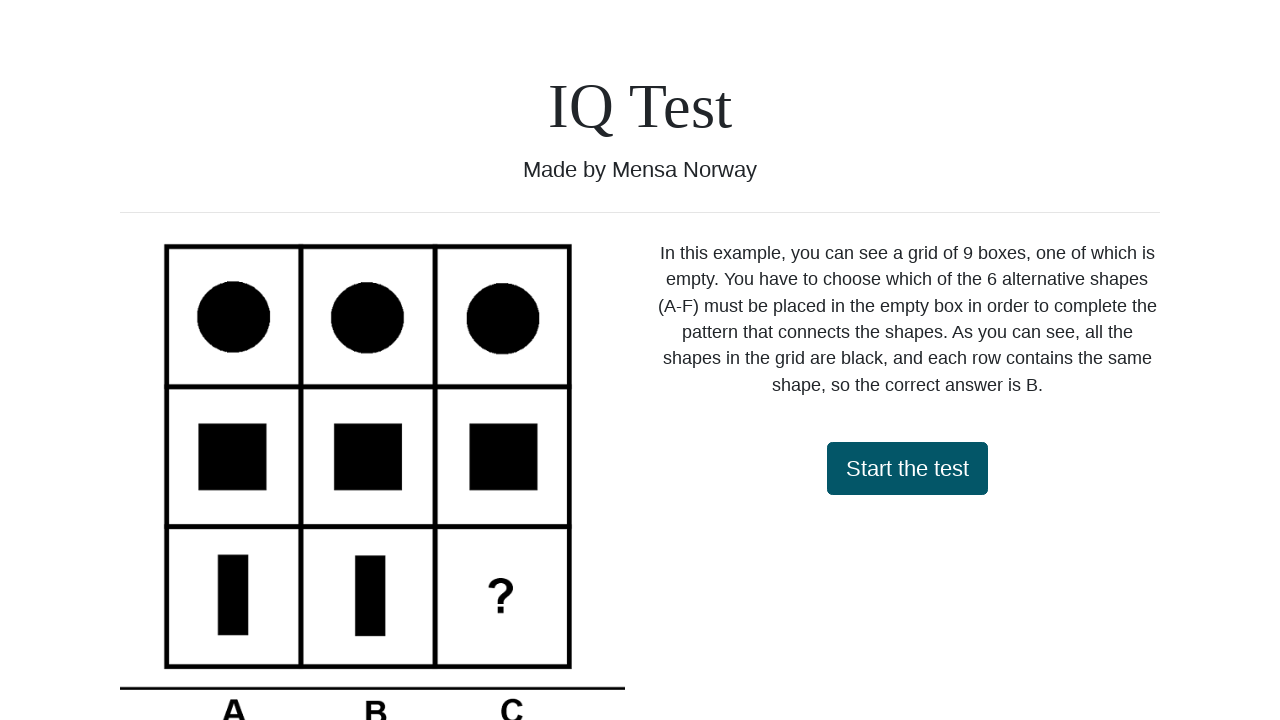

Start Test button loaded
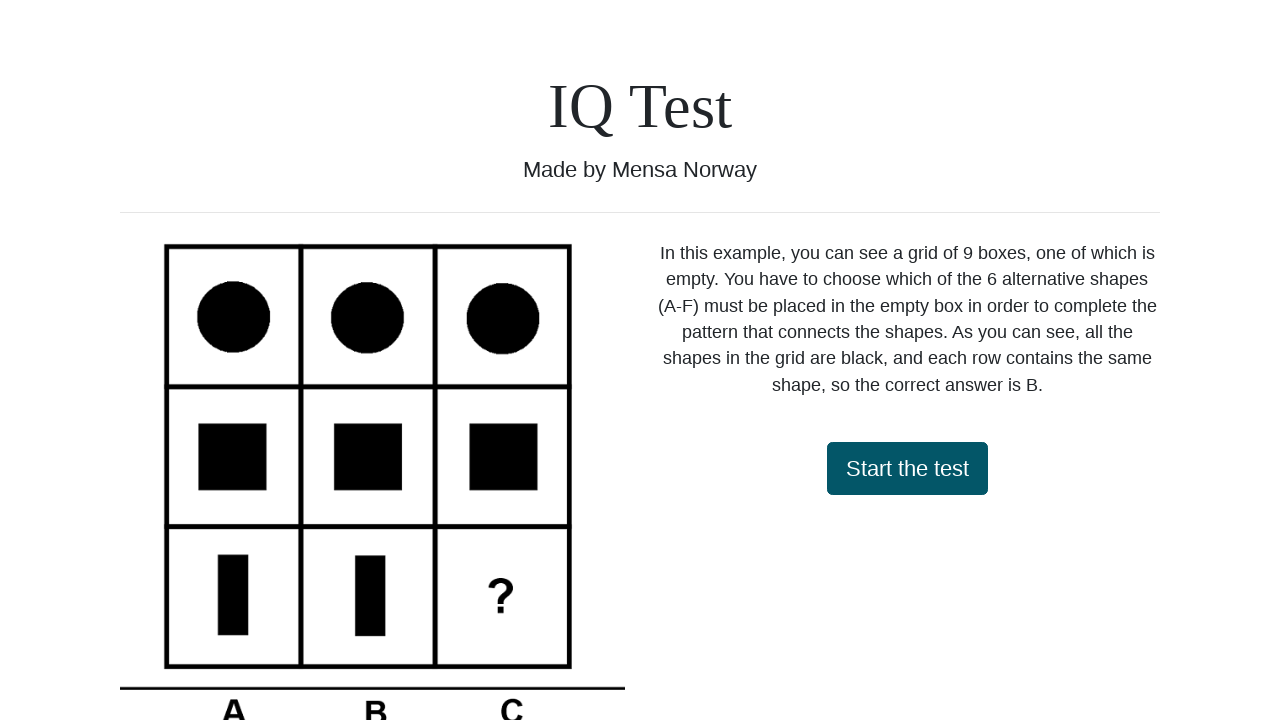

Clicked Start Test button to begin Mensa IQ test at (907, 468) on #startTest
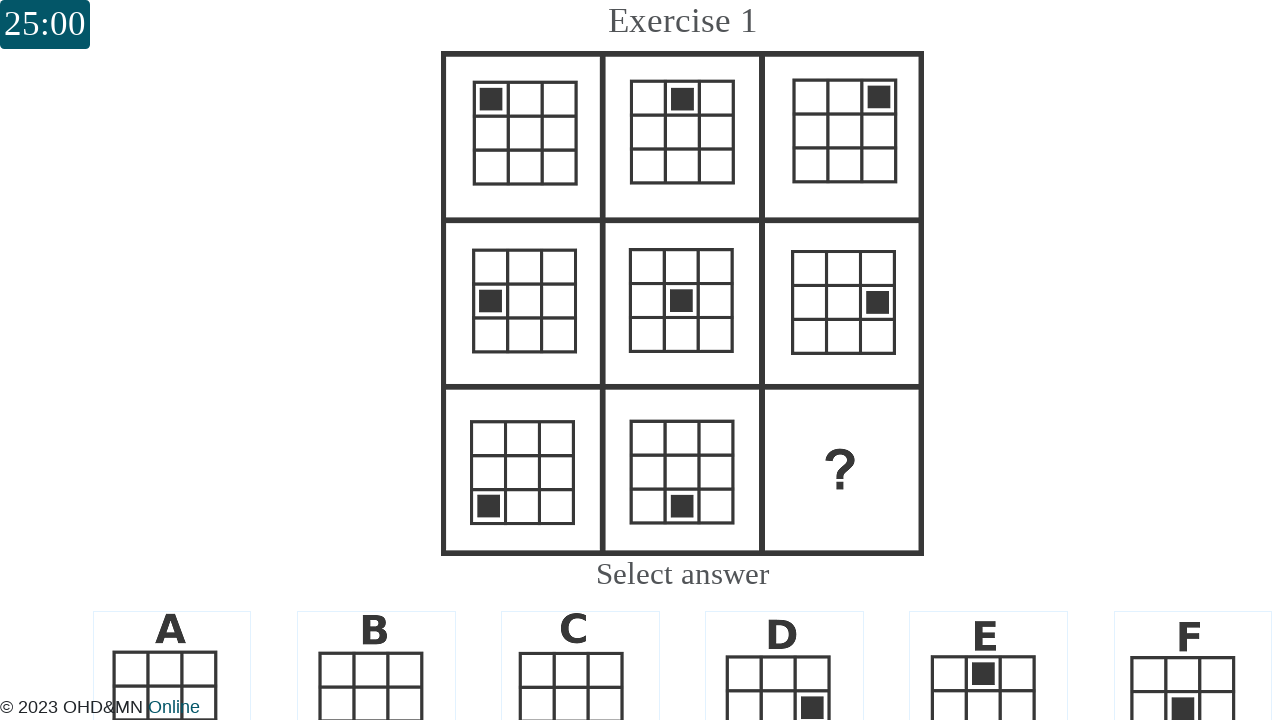

Question 1 loaded
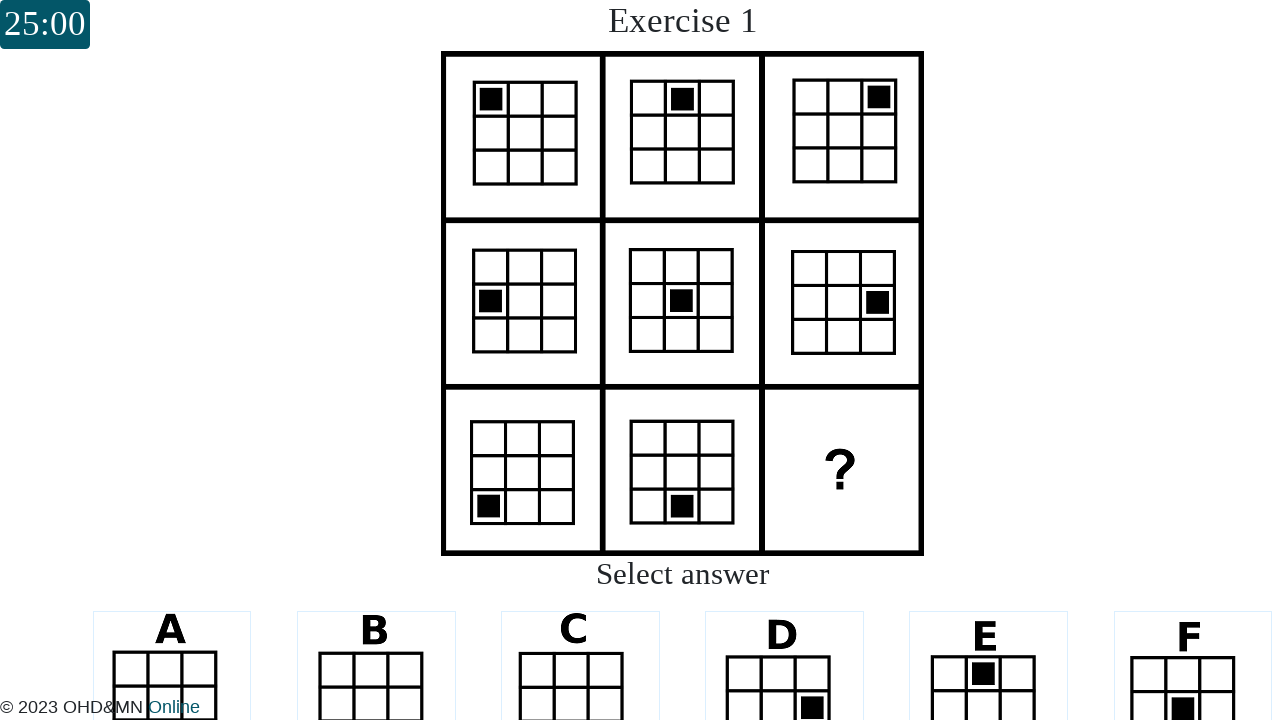

Answered question 1 with option A at (172, 644) on xpath=//div[@id="question_0"]//div[@data-answerid="0"]
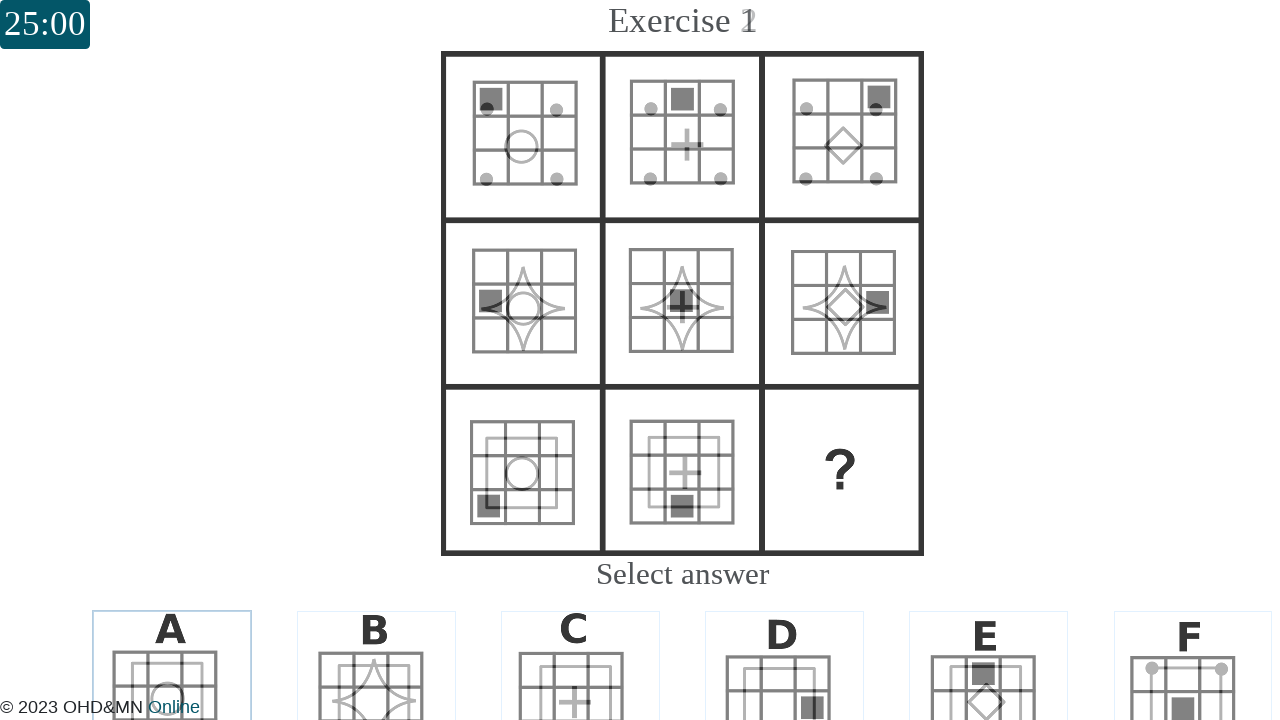

Question 2 loaded
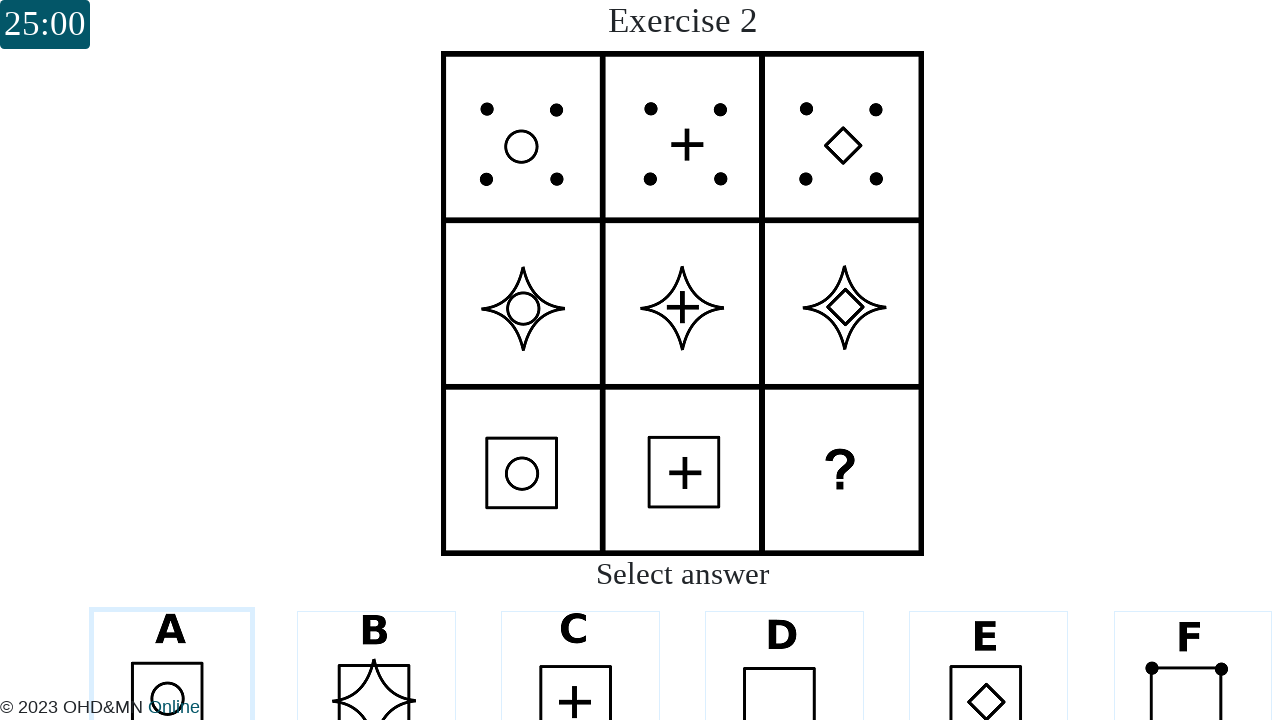

Answered question 2 with option B at (376, 644) on xpath=//div[@id="question_1"]//div[@data-answerid="1"]
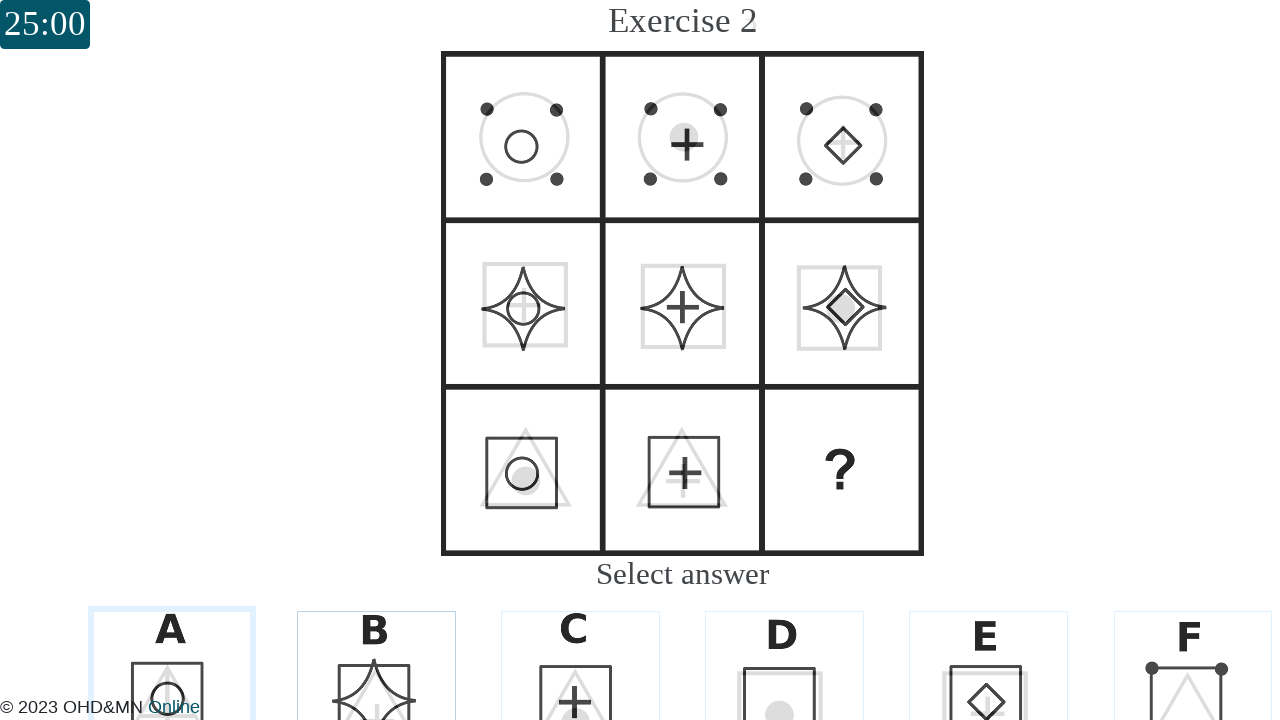

Question 3 loaded
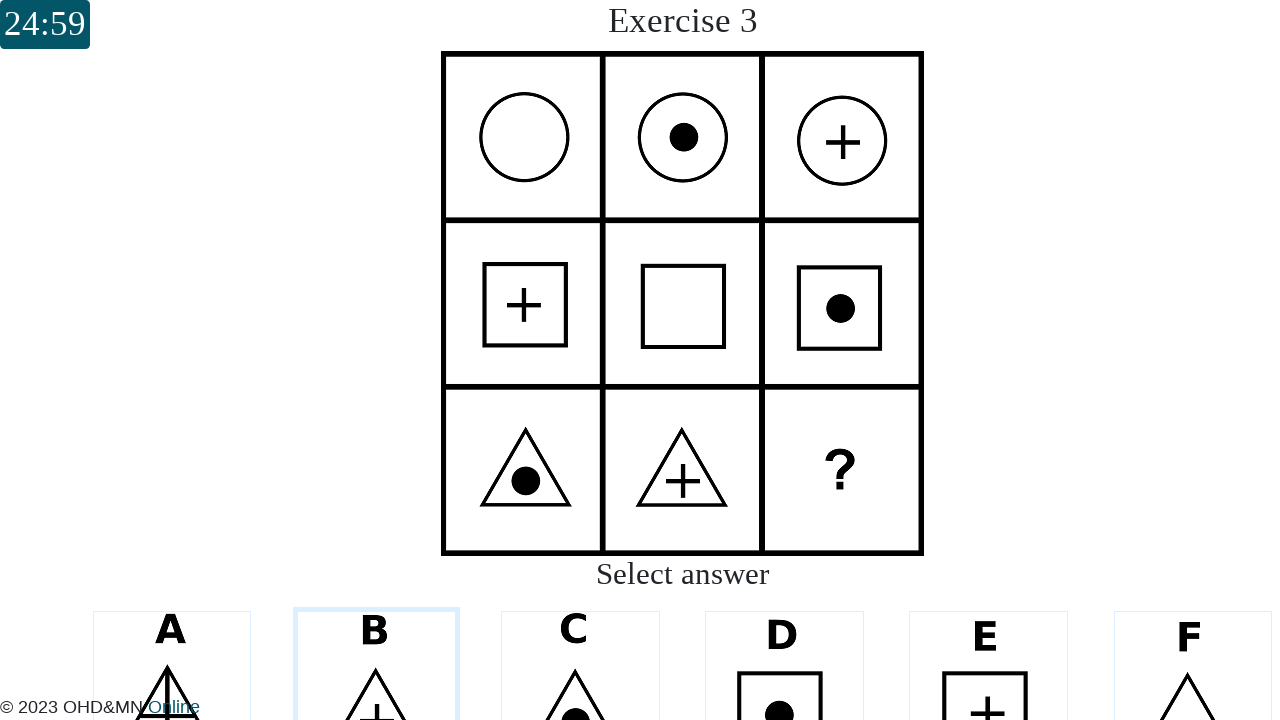

Answered question 3 with option C at (580, 644) on xpath=//div[@id="question_2"]//div[@data-answerid="2"]
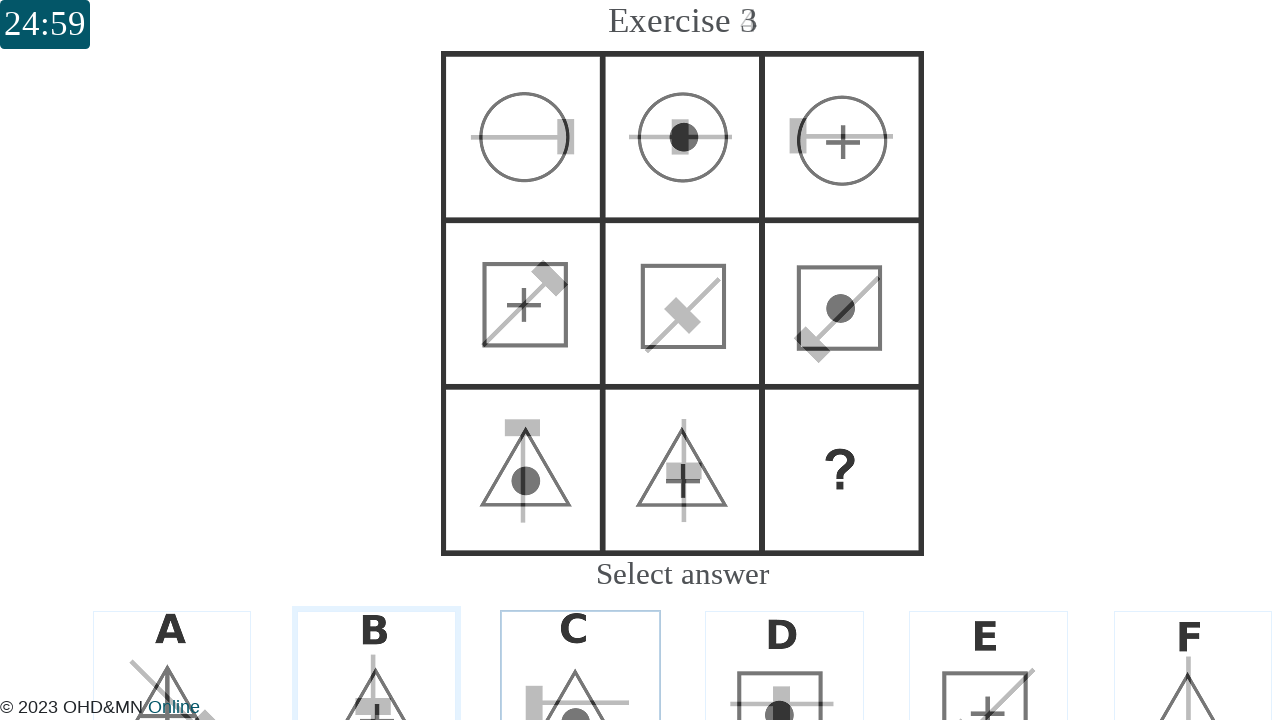

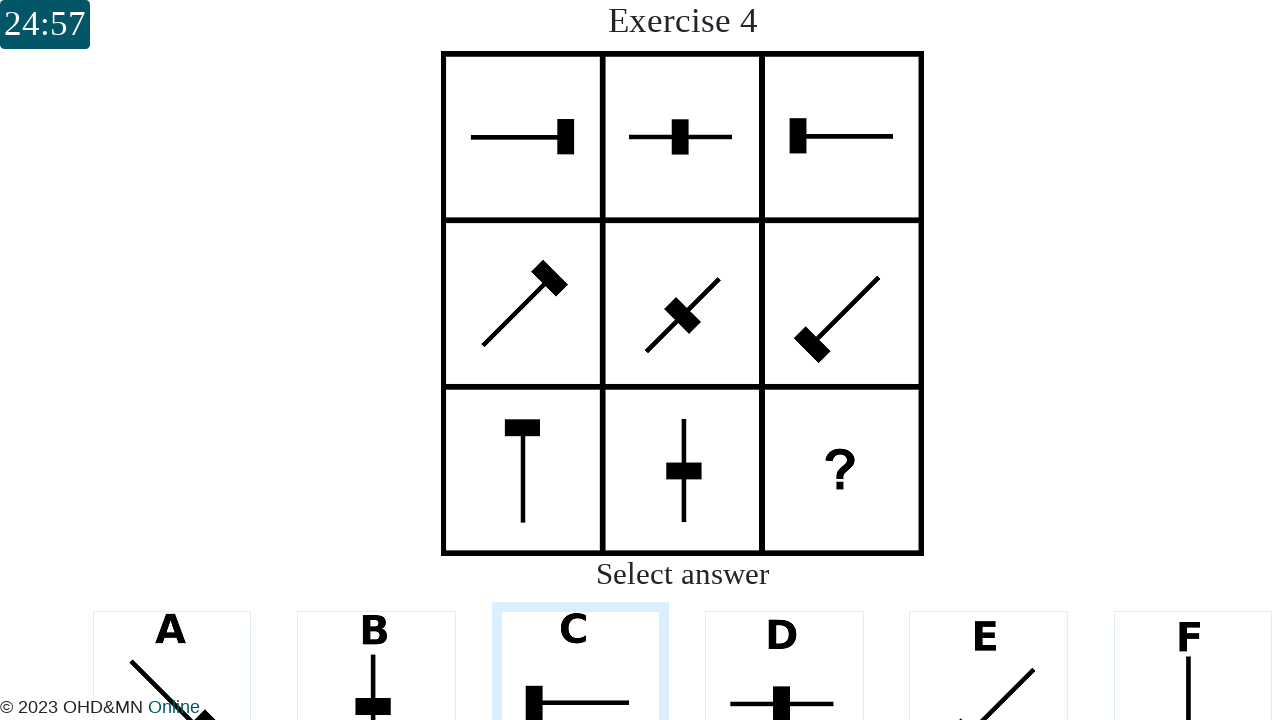